Opens the Datamate Inc website and maximizes the browser window

Starting URL: https://datamateinc.com/

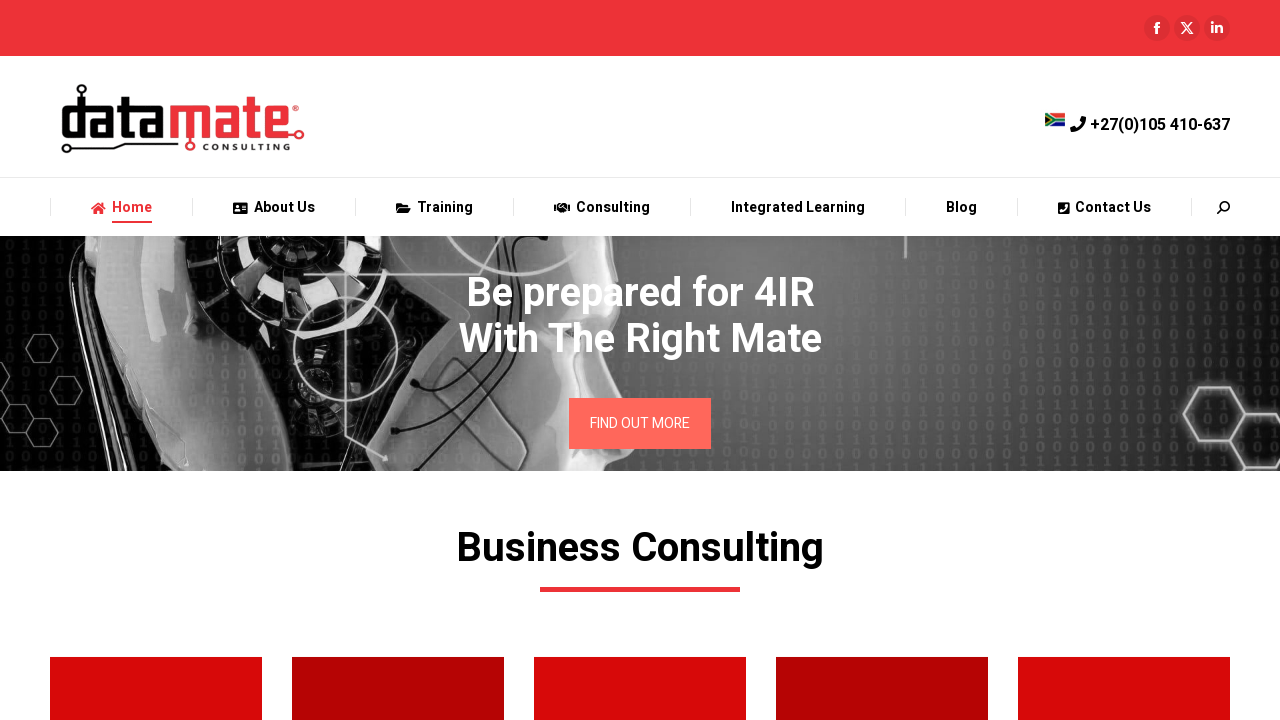

Navigated to https://datamateinc.com/
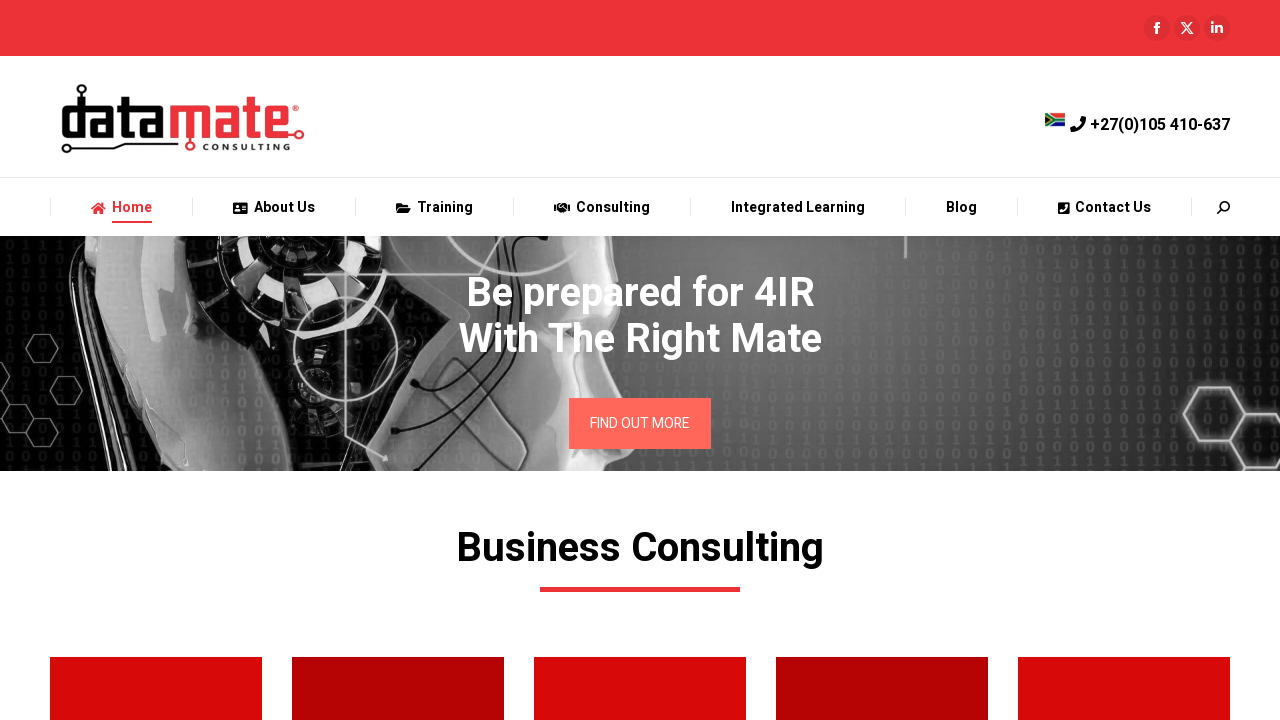

Maximized browser window to 1920x1080
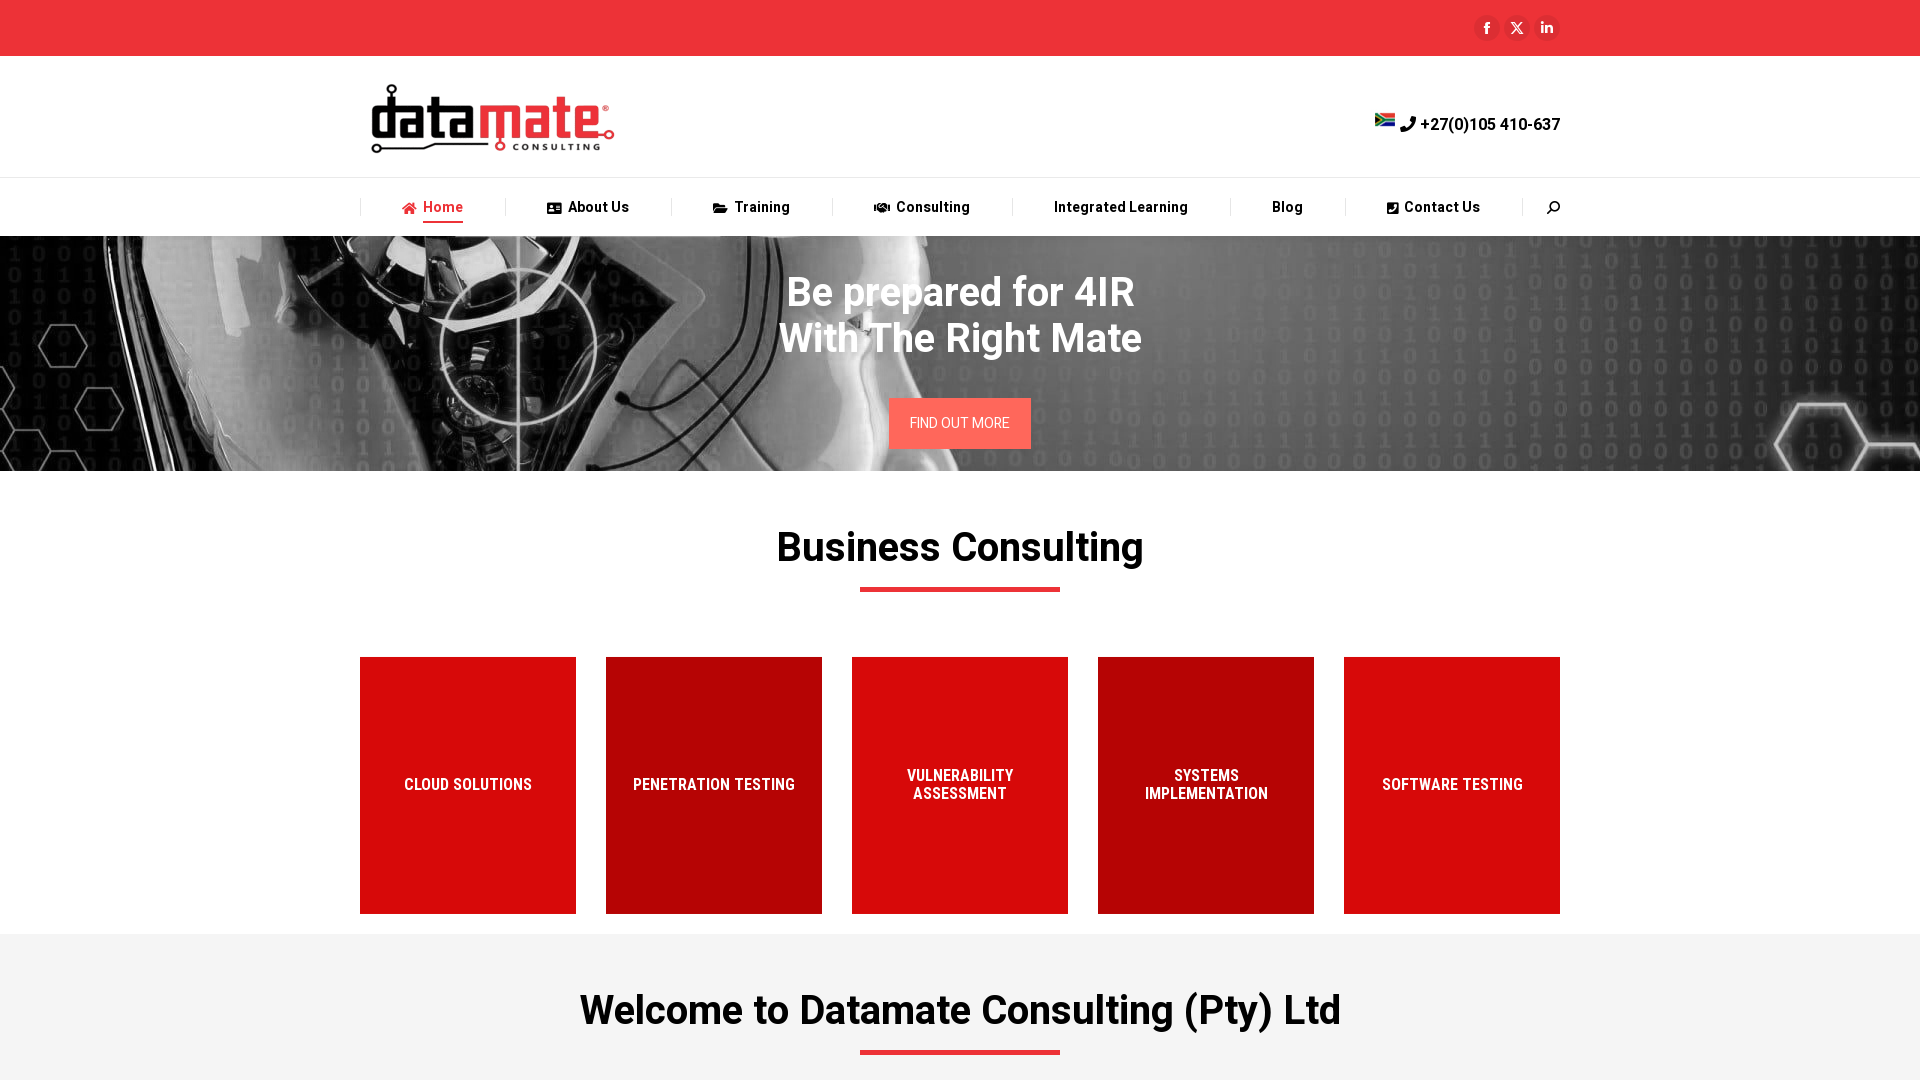

Page fully loaded and network idle
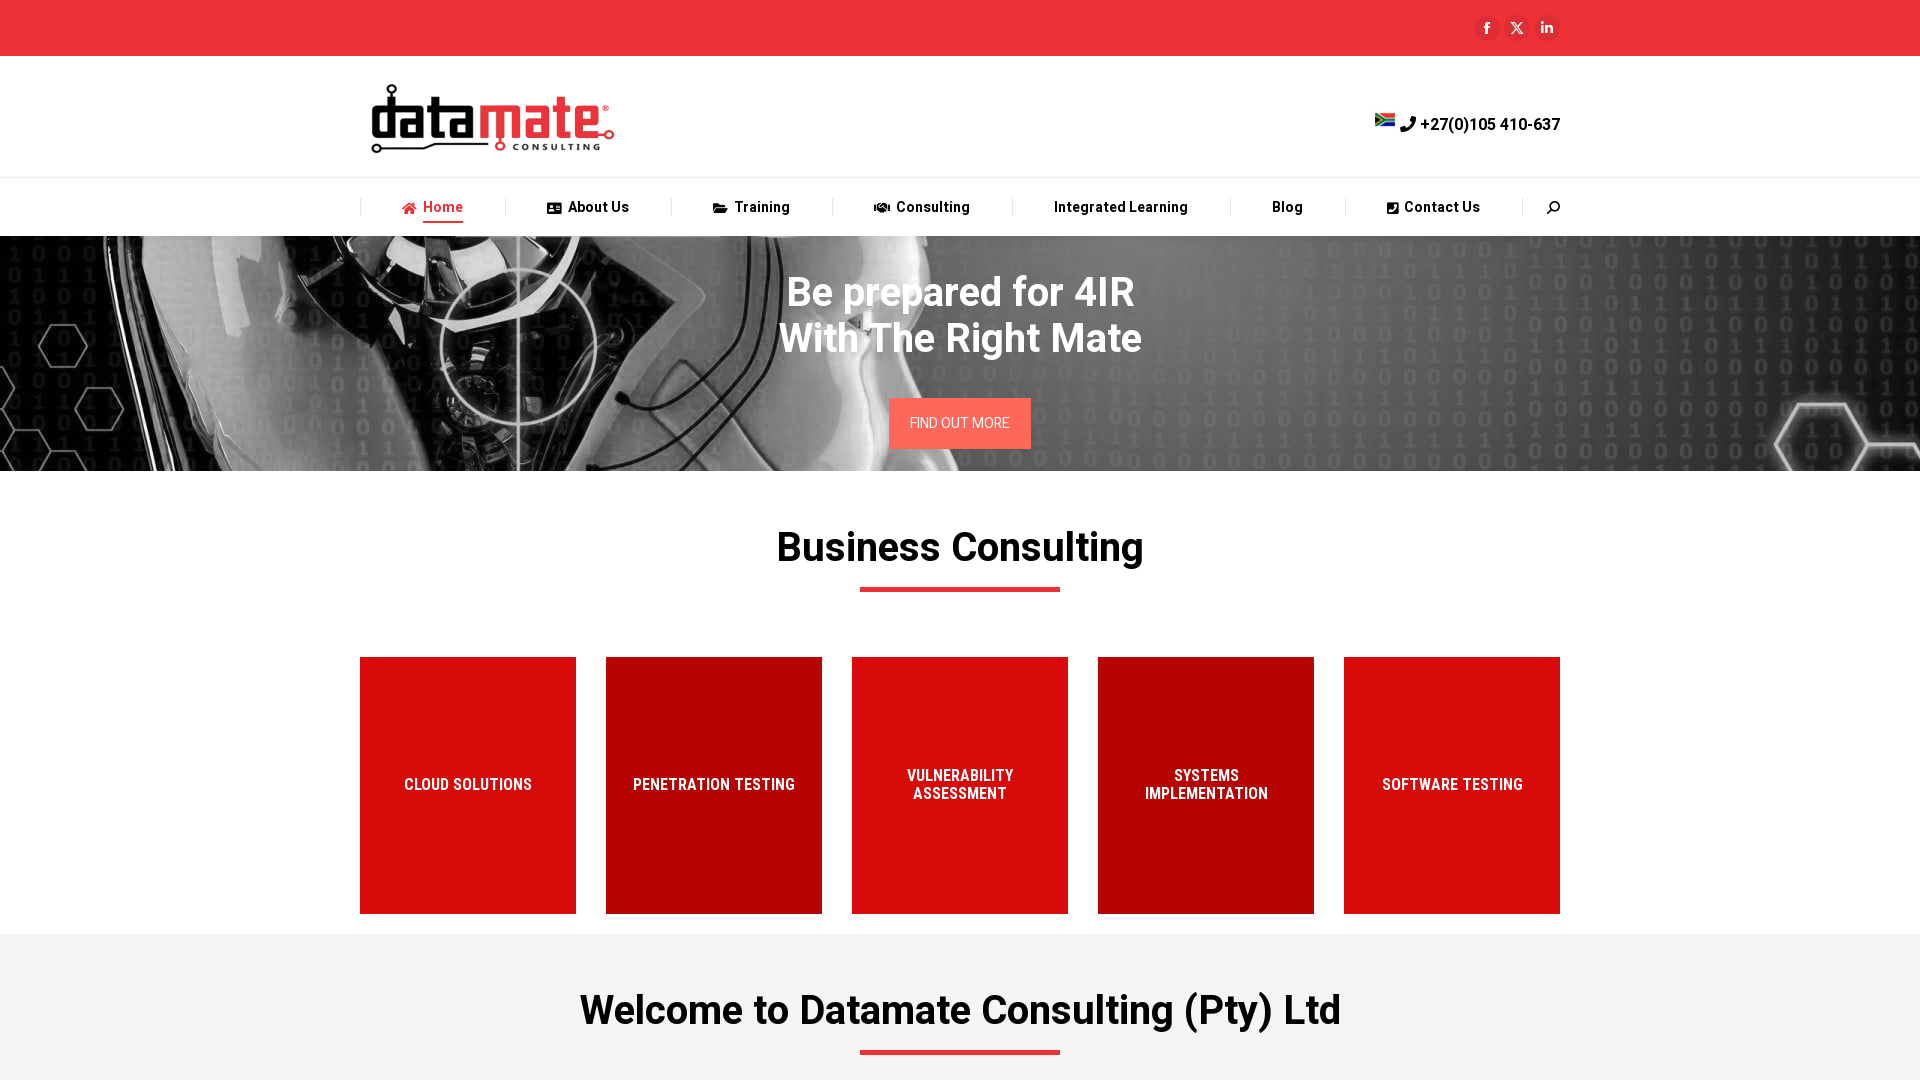

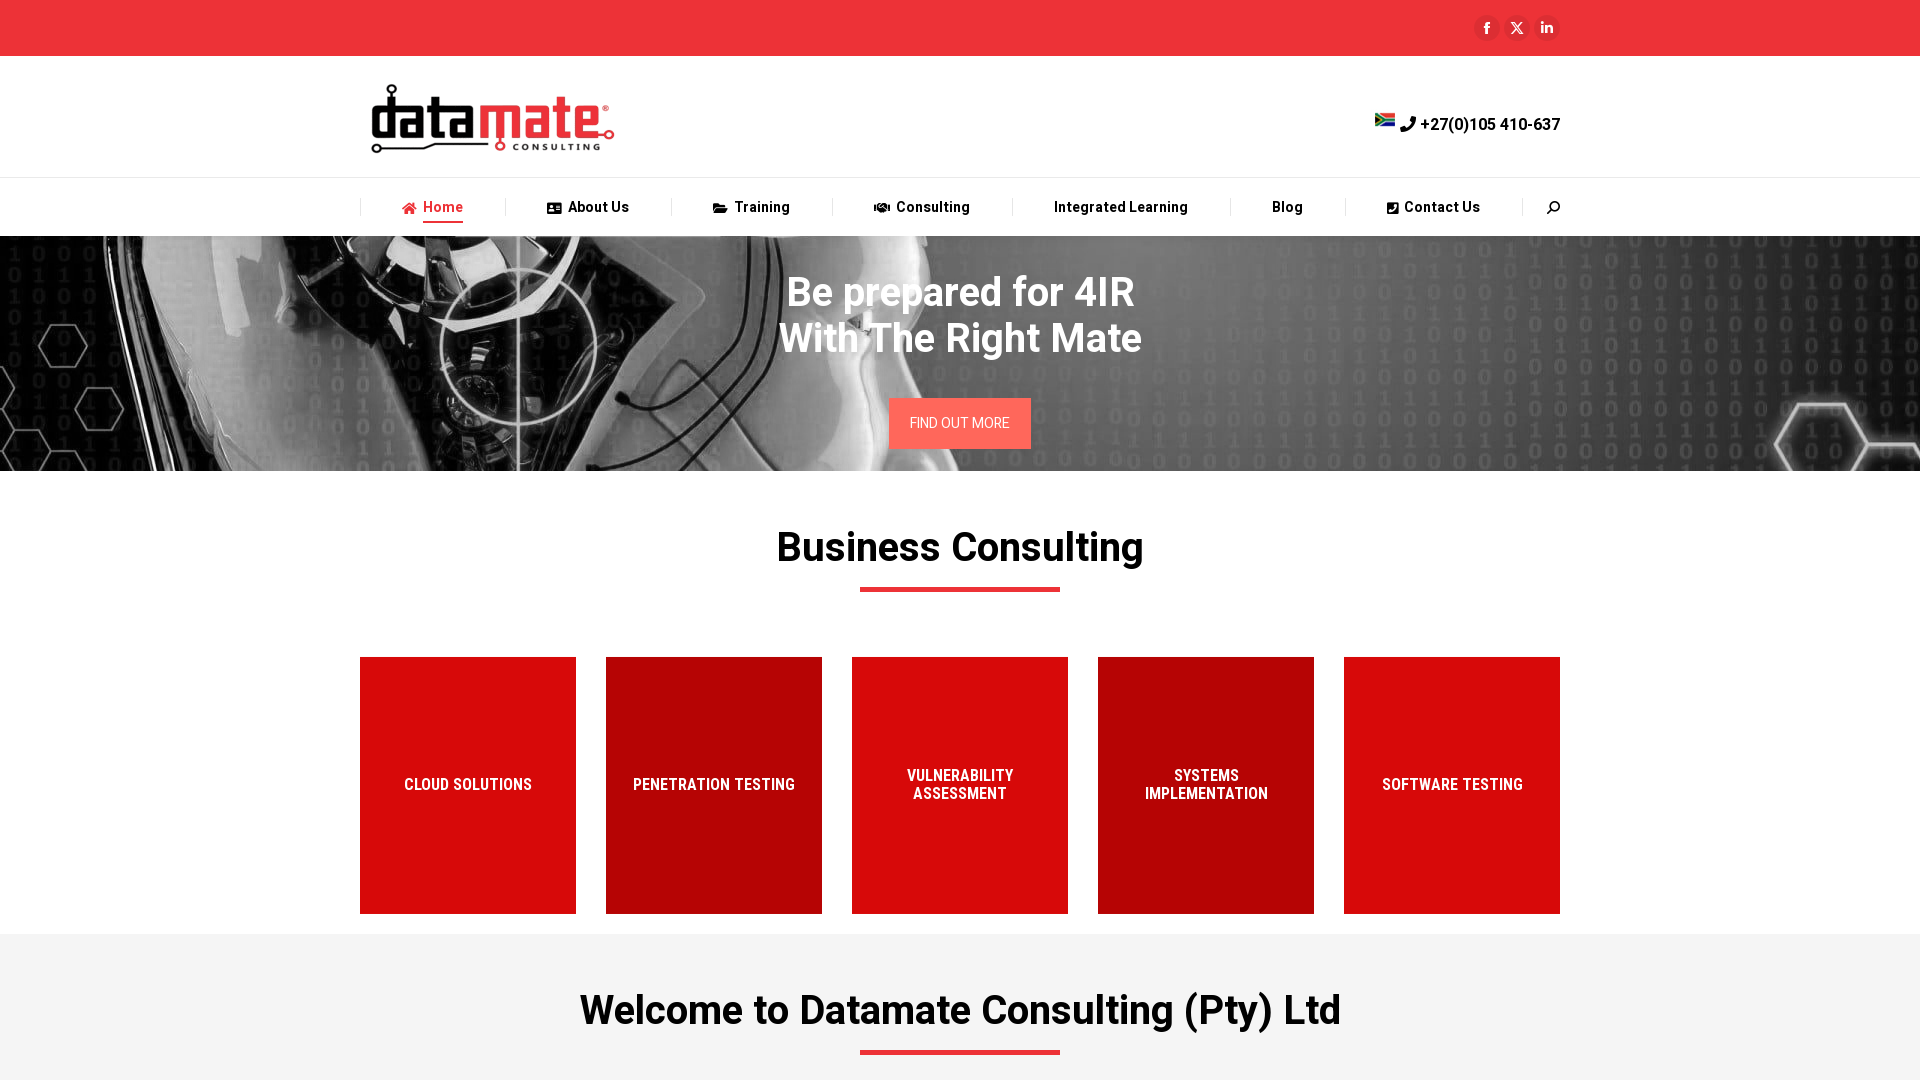